Tests submitting all text fields (full name, email, current address, permanent address) and verifies all outputs display correctly

Starting URL: https://demoqa.com/text-box

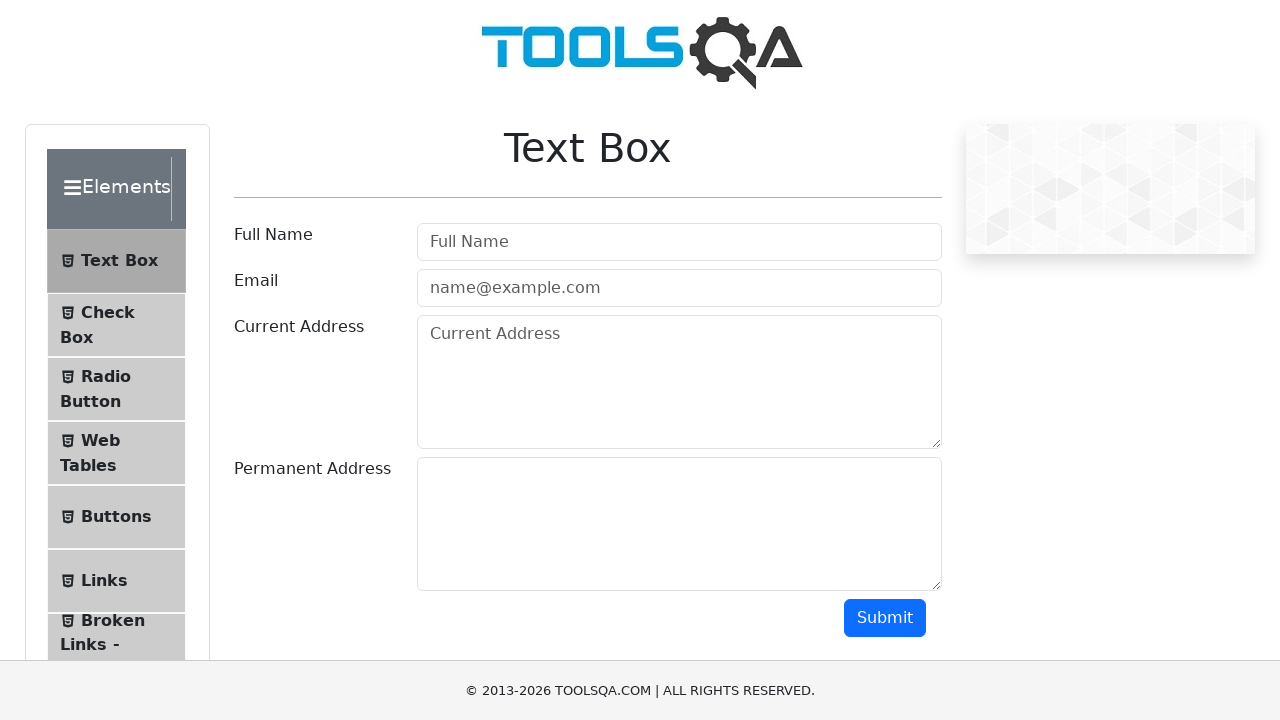

Filled full name field with 'Serhii Lapin' on #userName
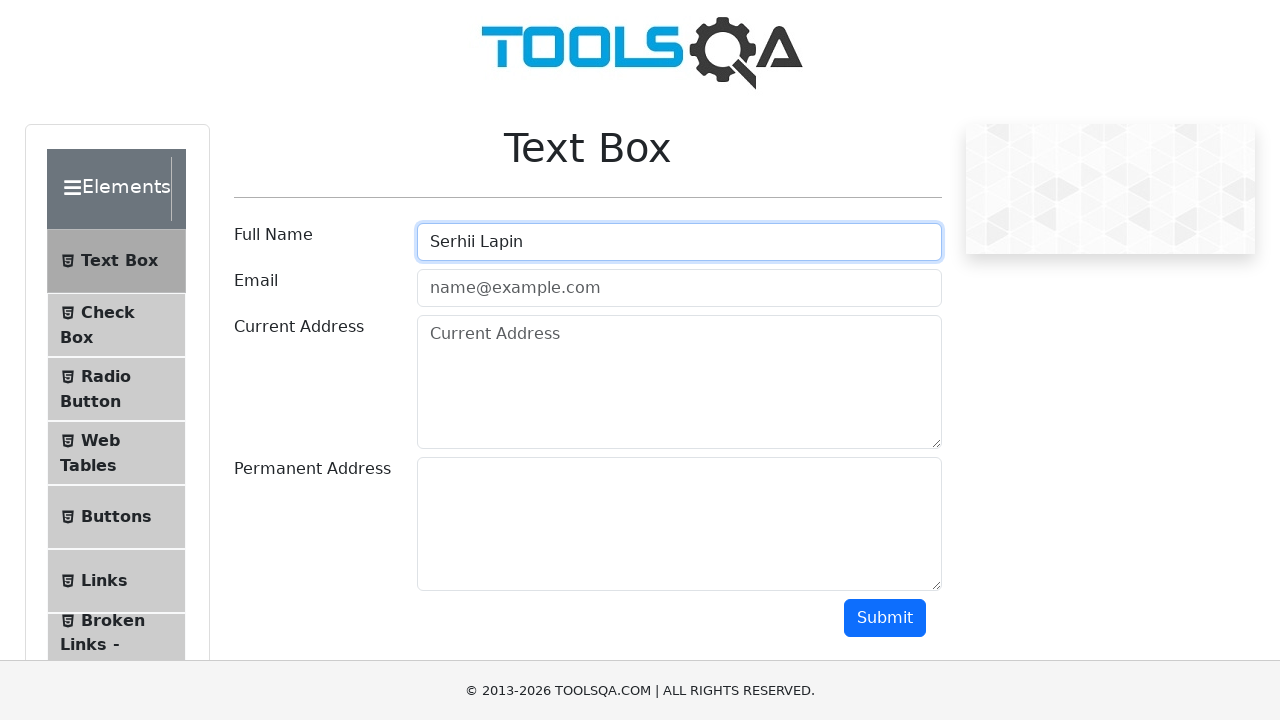

Filled email field with 'test@test.com' on #userEmail
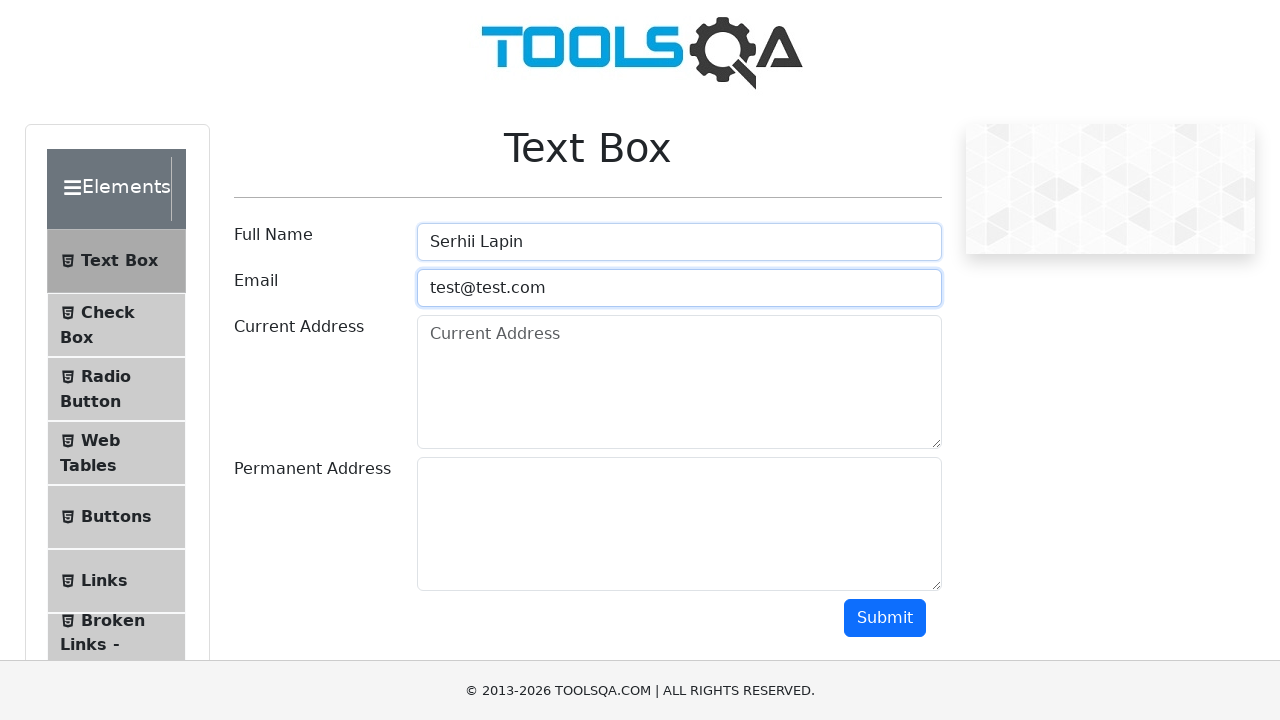

Filled current address field with 'Budapest, Viola 100, 777' on textarea#currentAddress
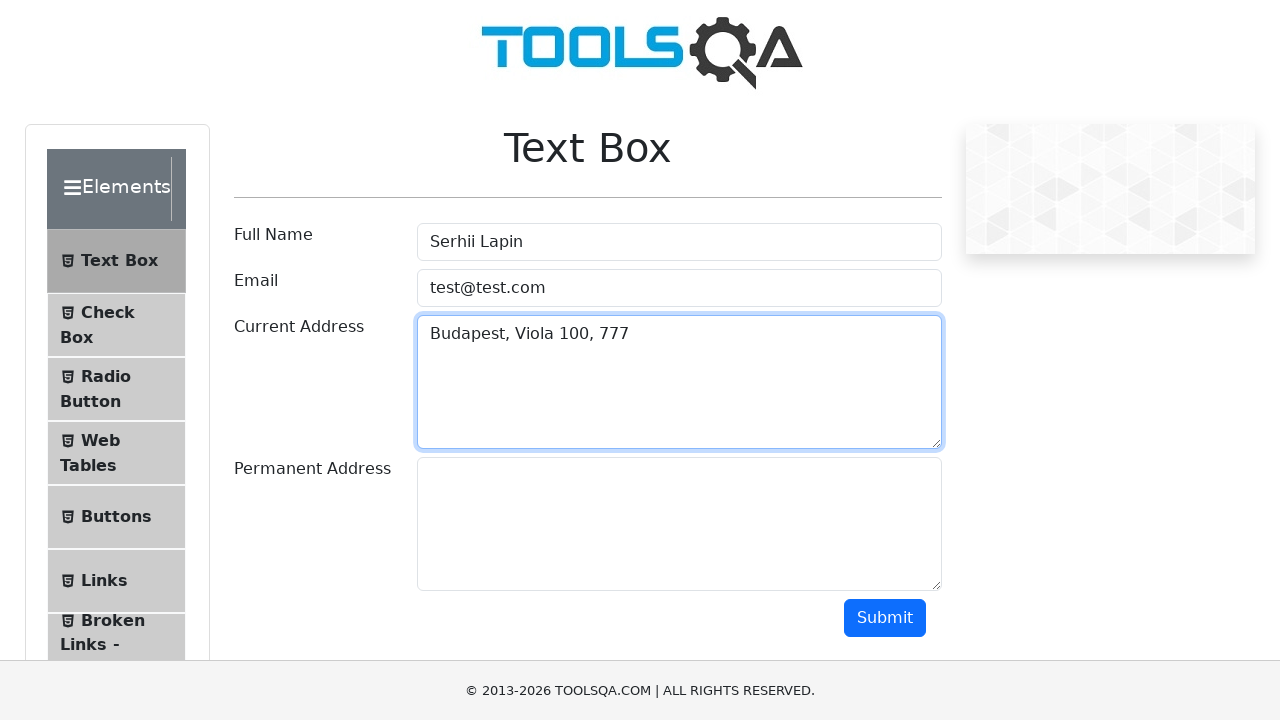

Filled permanent address field with 'Budapest, Viola 150, 1000' on textarea#permanentAddress
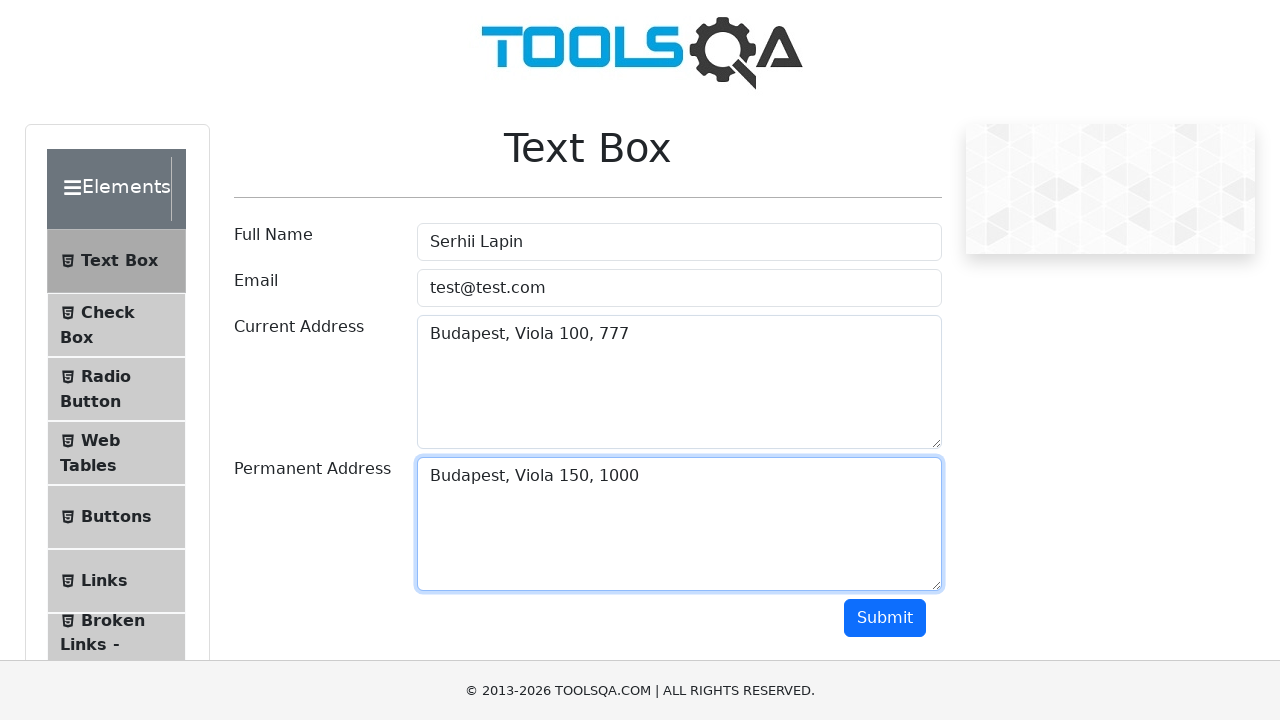

Scrolled submit button into view
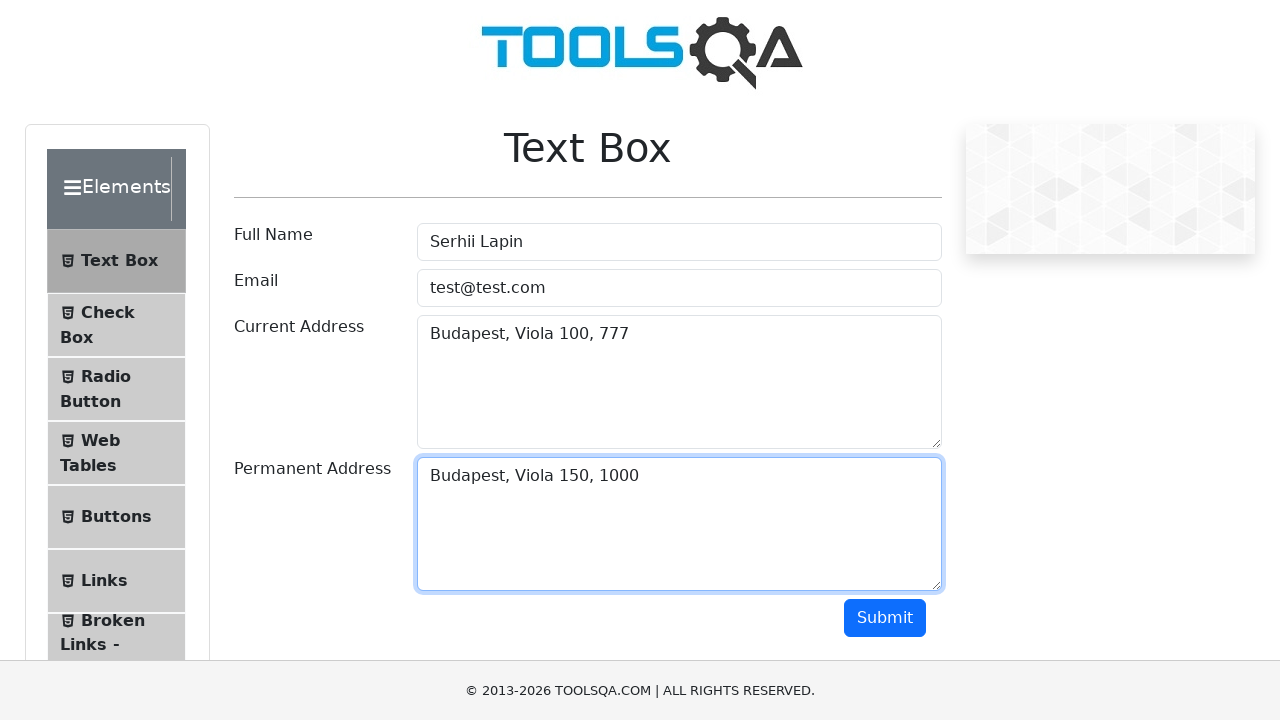

Clicked submit button to submit all text fields at (885, 618) on #submit
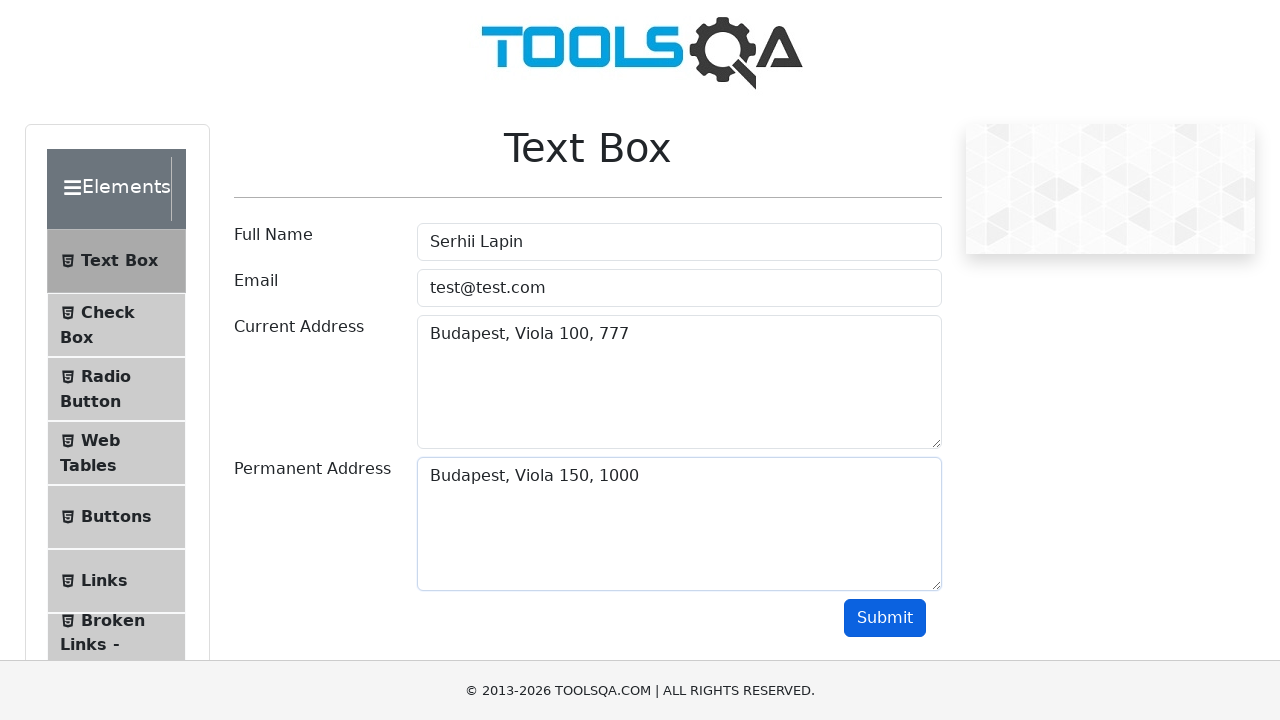

Waited for name output field to appear
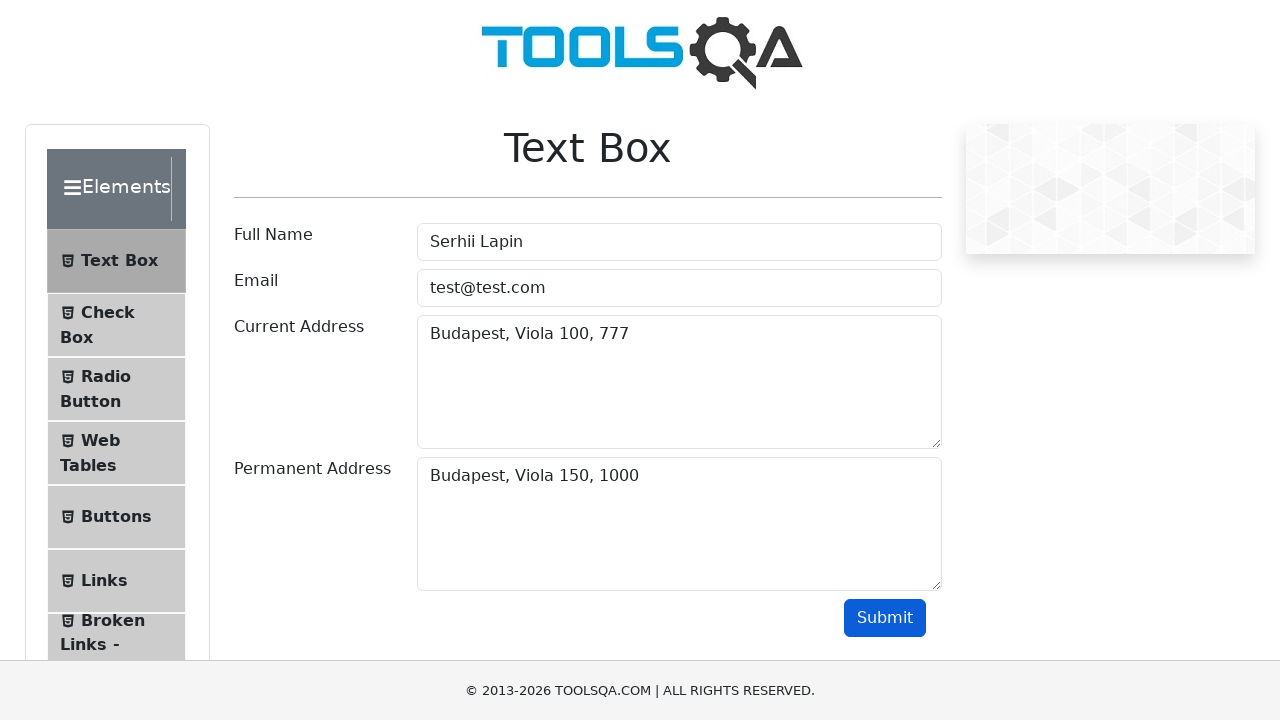

Verified name output displays 'Serhii Lapin' correctly
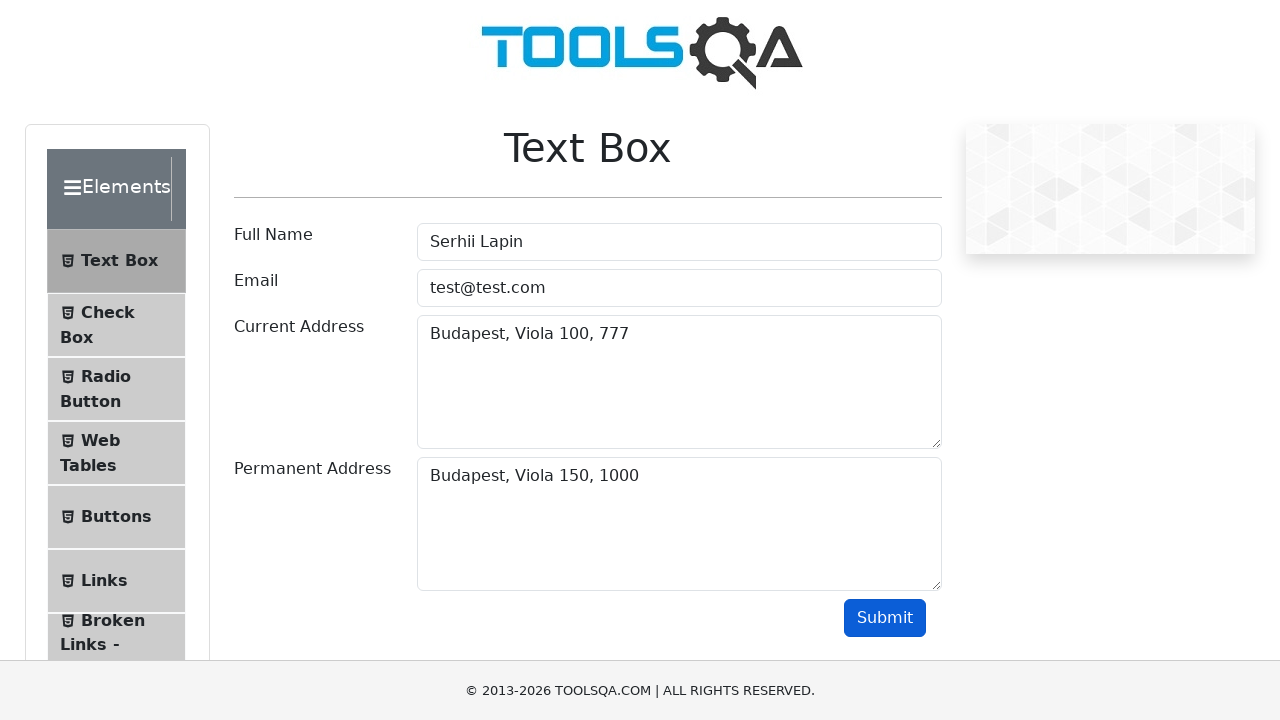

Verified email output displays 'test@test.com' correctly
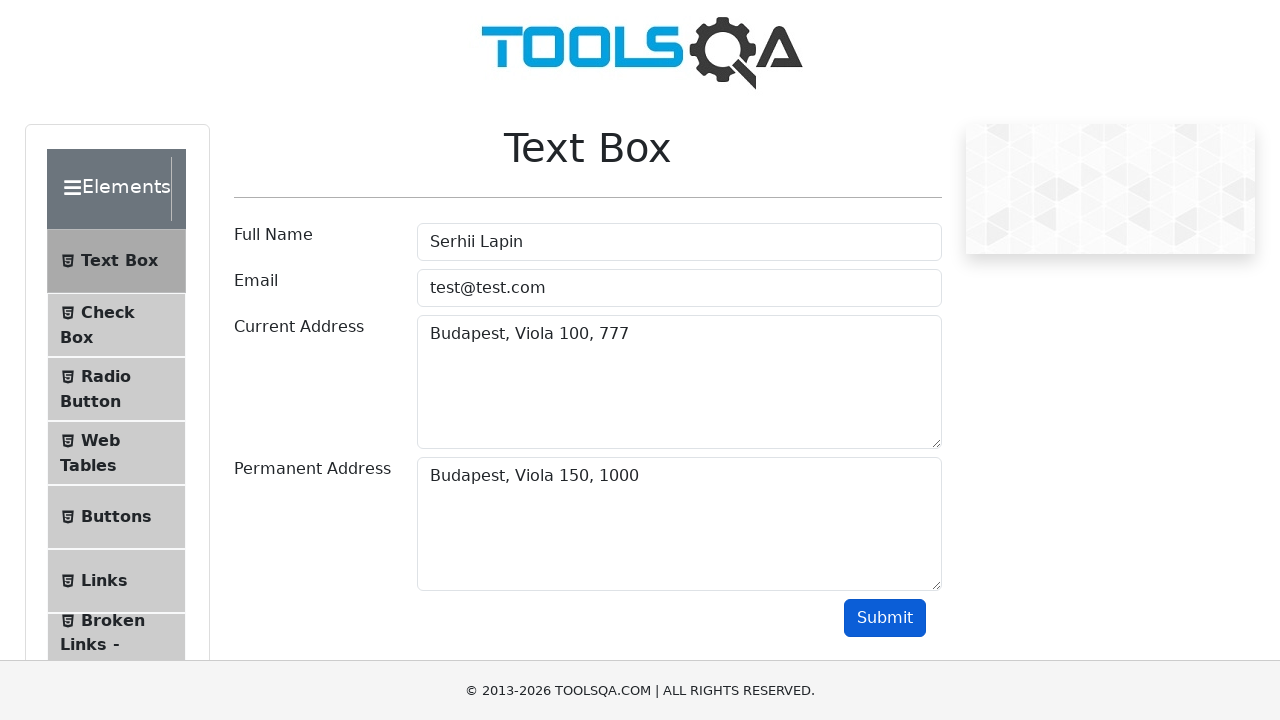

Verified current address output displays 'Budapest, Viola 100, 777' correctly
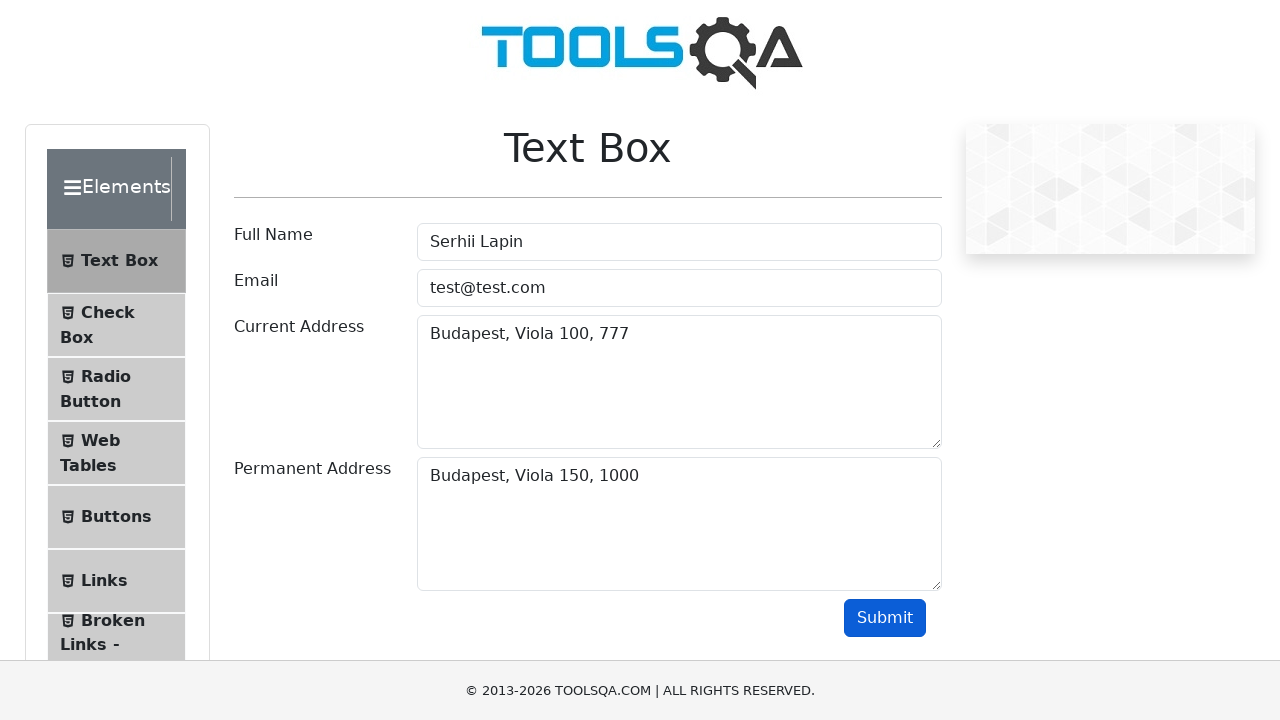

Verified permanent address output displays 'Budapest, Viola 150, 1000' correctly
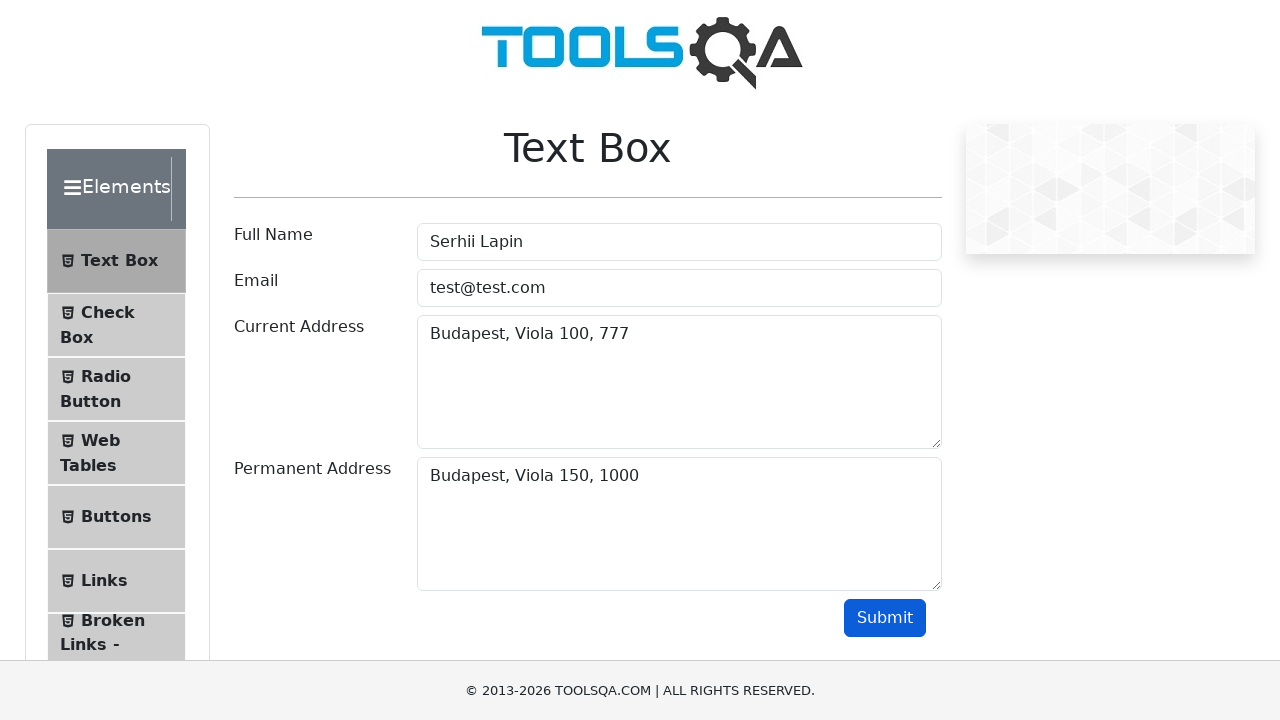

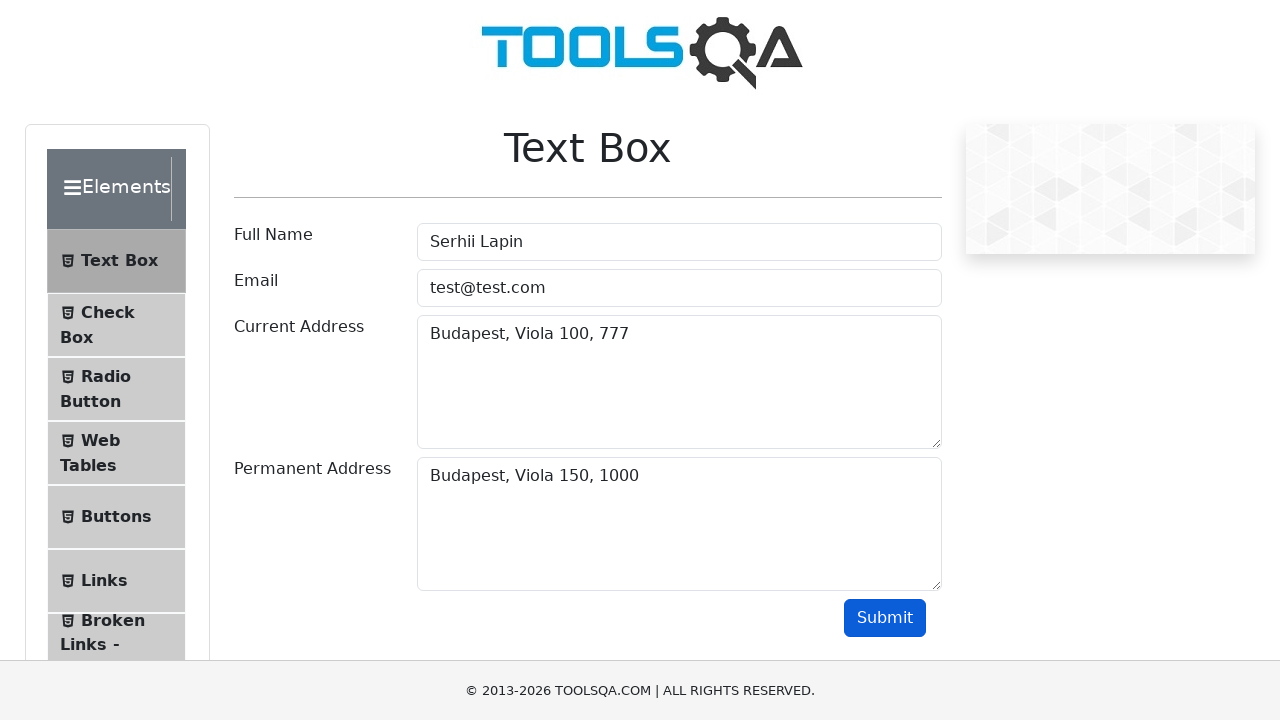